Navigates to the DemoQA automation practice form page and waits for it to load completely.

Starting URL: https://demoqa.com/automation-practice-form

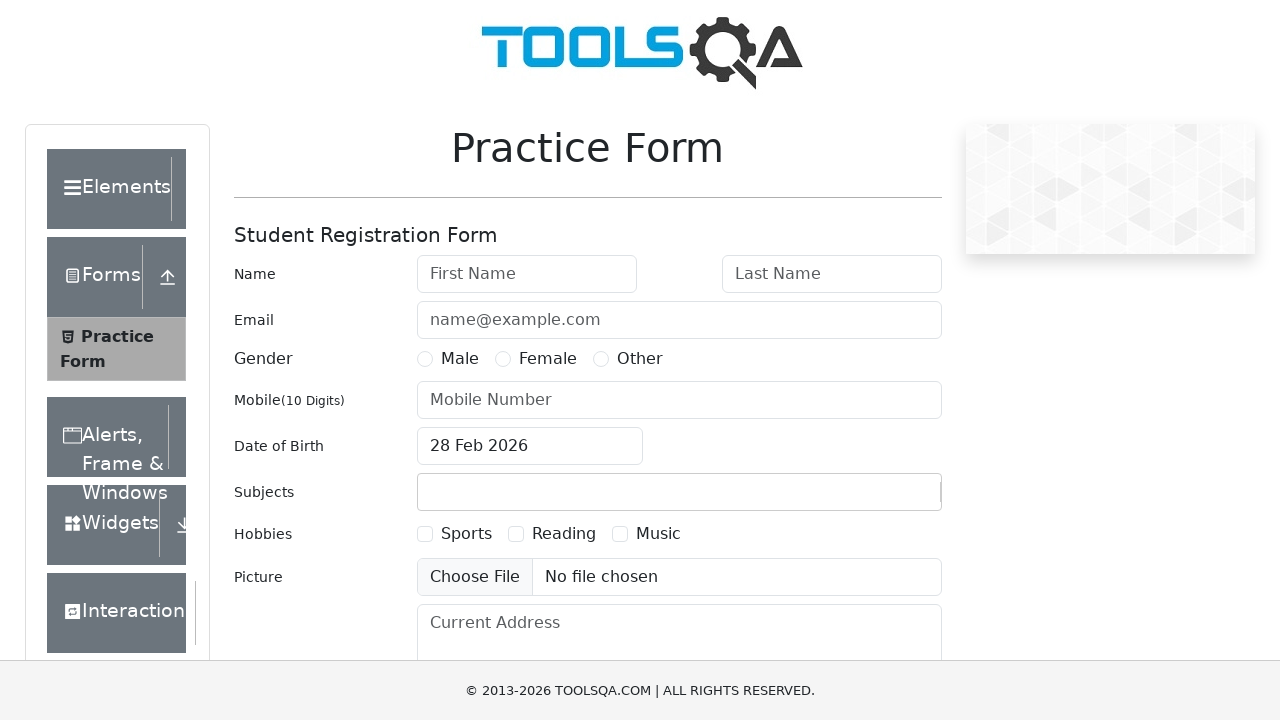

DemoQA automation practice form page loaded completely - form#userForm selector found
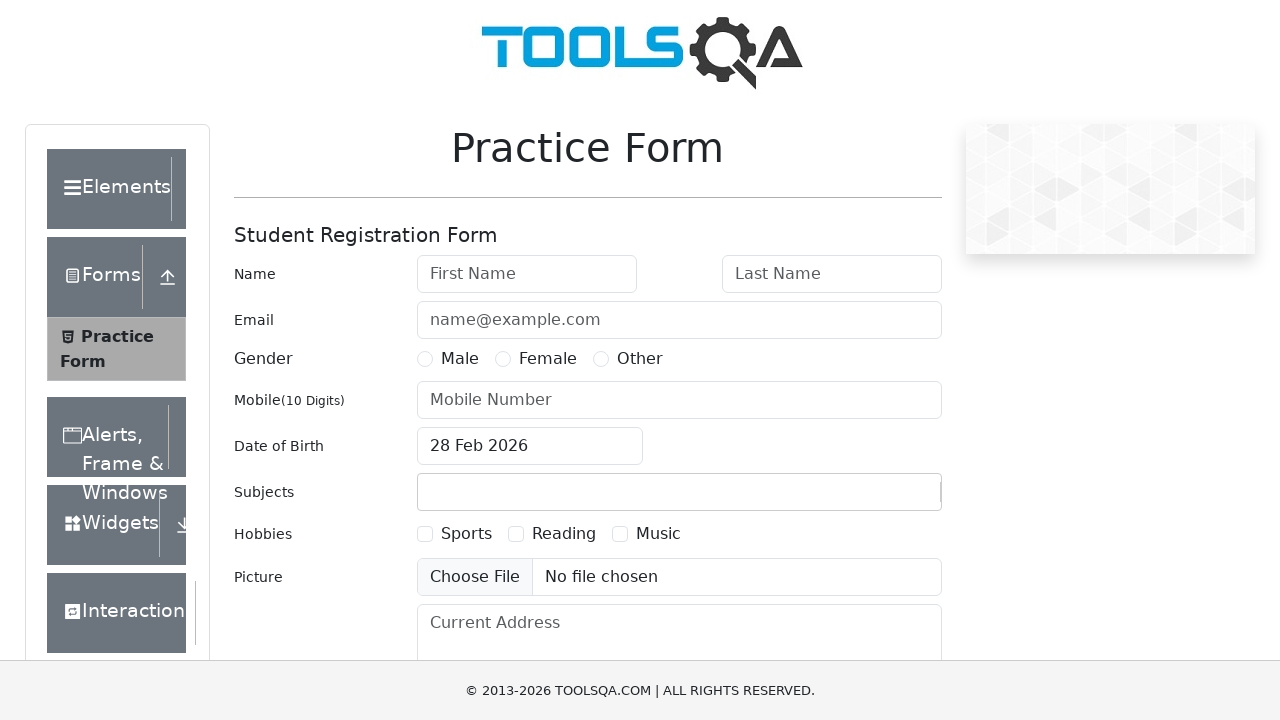

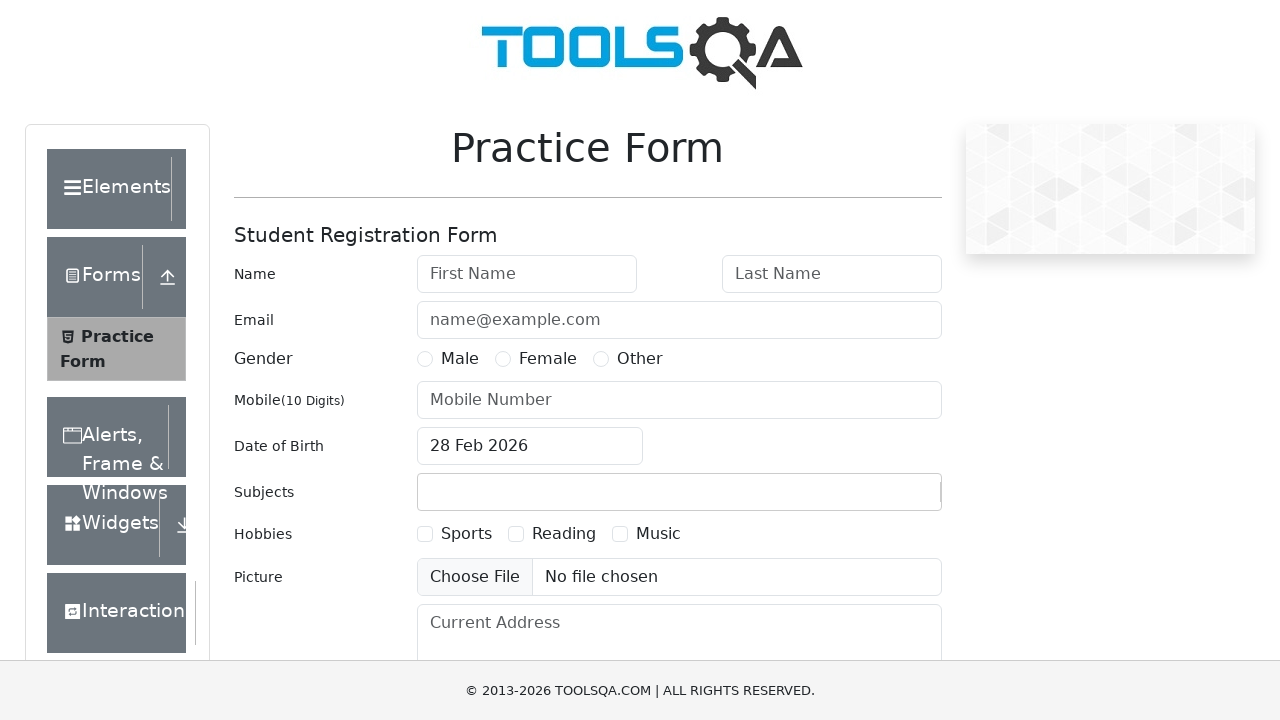